Tests filtering to display only completed todo items

Starting URL: https://demo.playwright.dev/todomvc

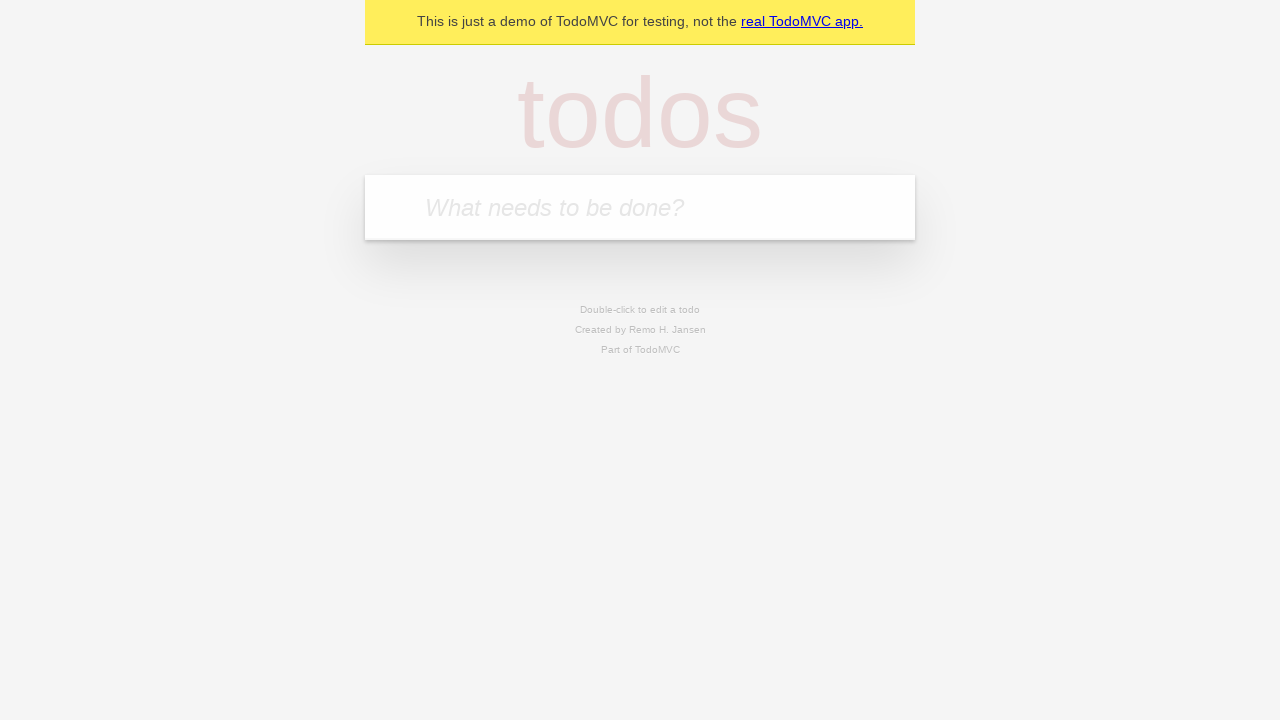

Filled todo input with 'buy some cheese' on internal:attr=[placeholder="What needs to be done?"i]
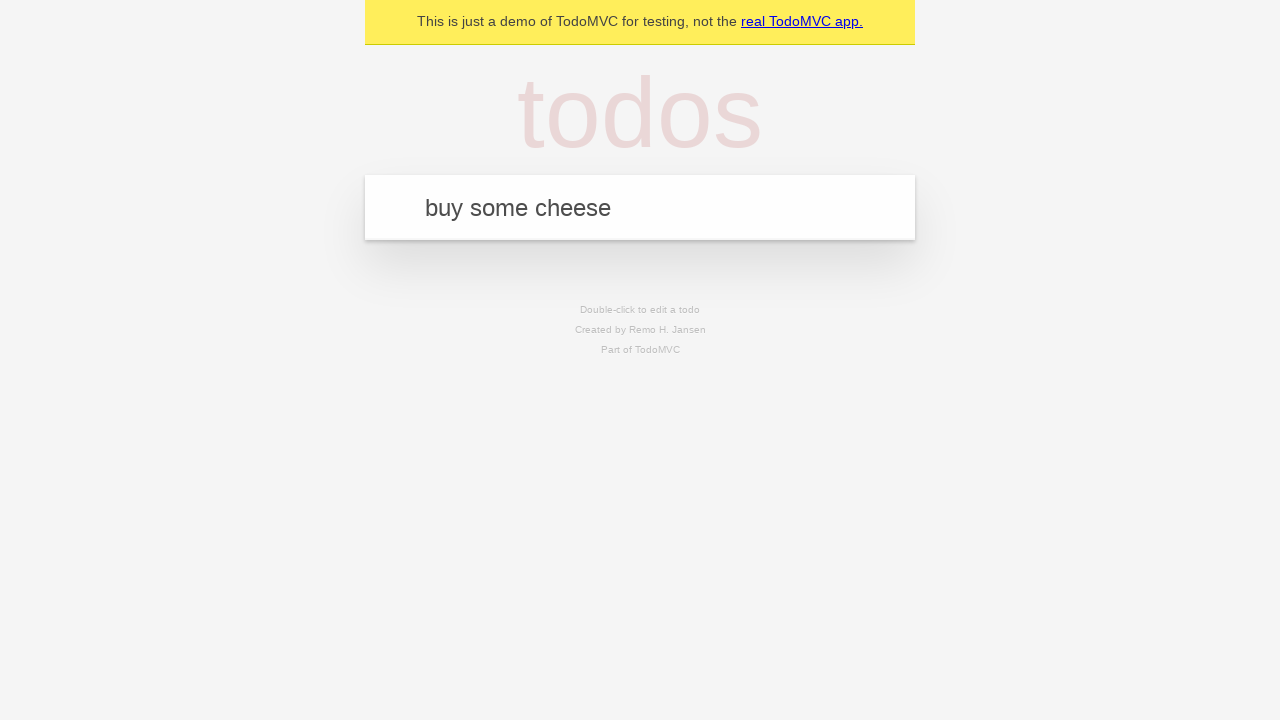

Pressed Enter to add 'buy some cheese' to todo list on internal:attr=[placeholder="What needs to be done?"i]
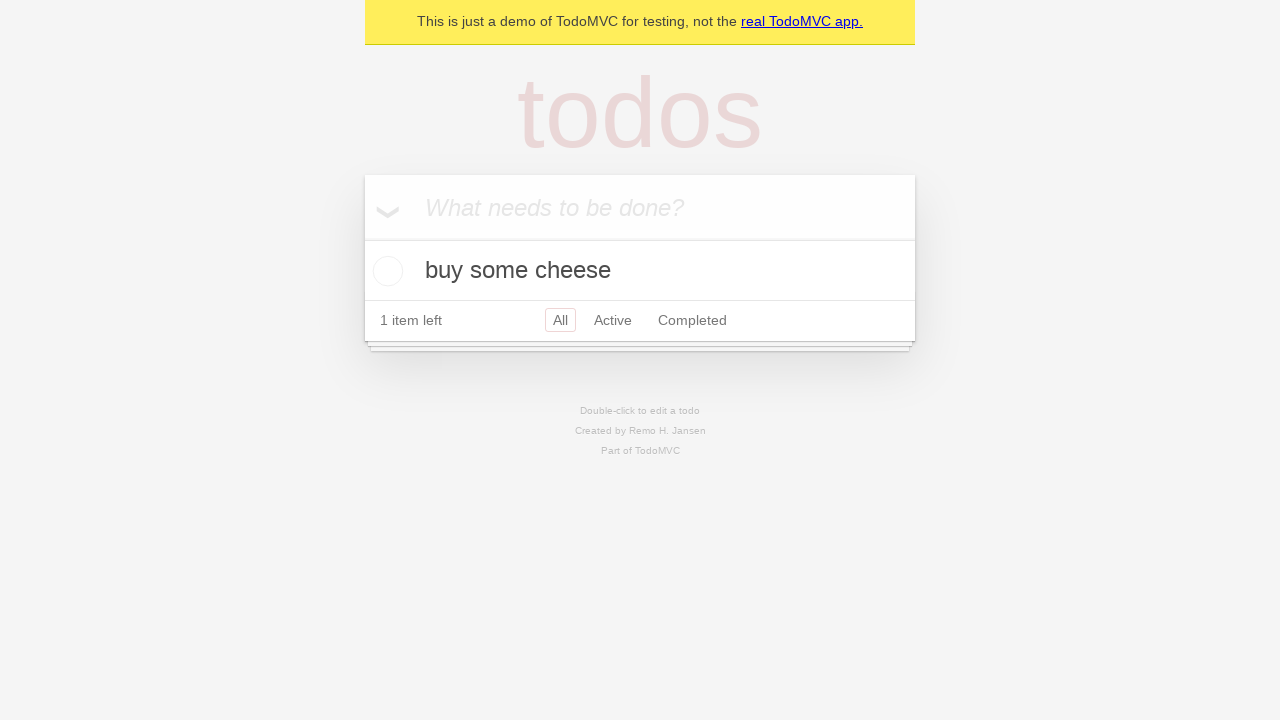

Filled todo input with 'feed the cat' on internal:attr=[placeholder="What needs to be done?"i]
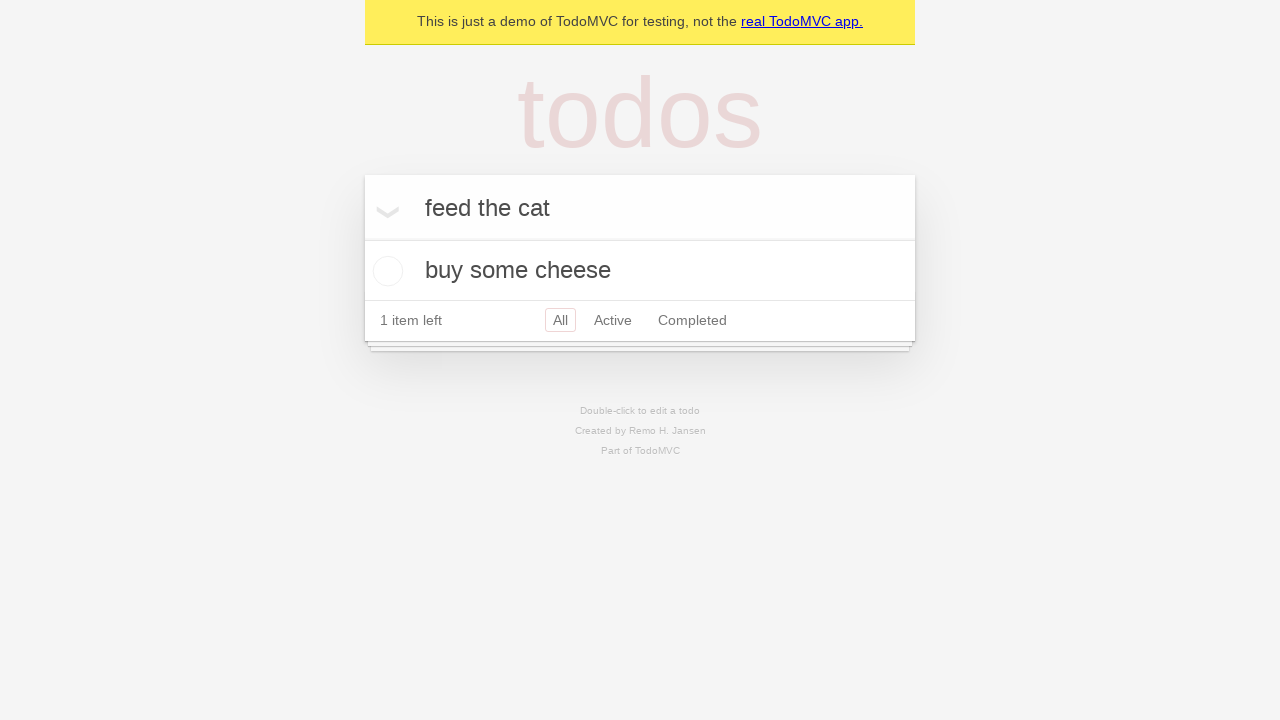

Pressed Enter to add 'feed the cat' to todo list on internal:attr=[placeholder="What needs to be done?"i]
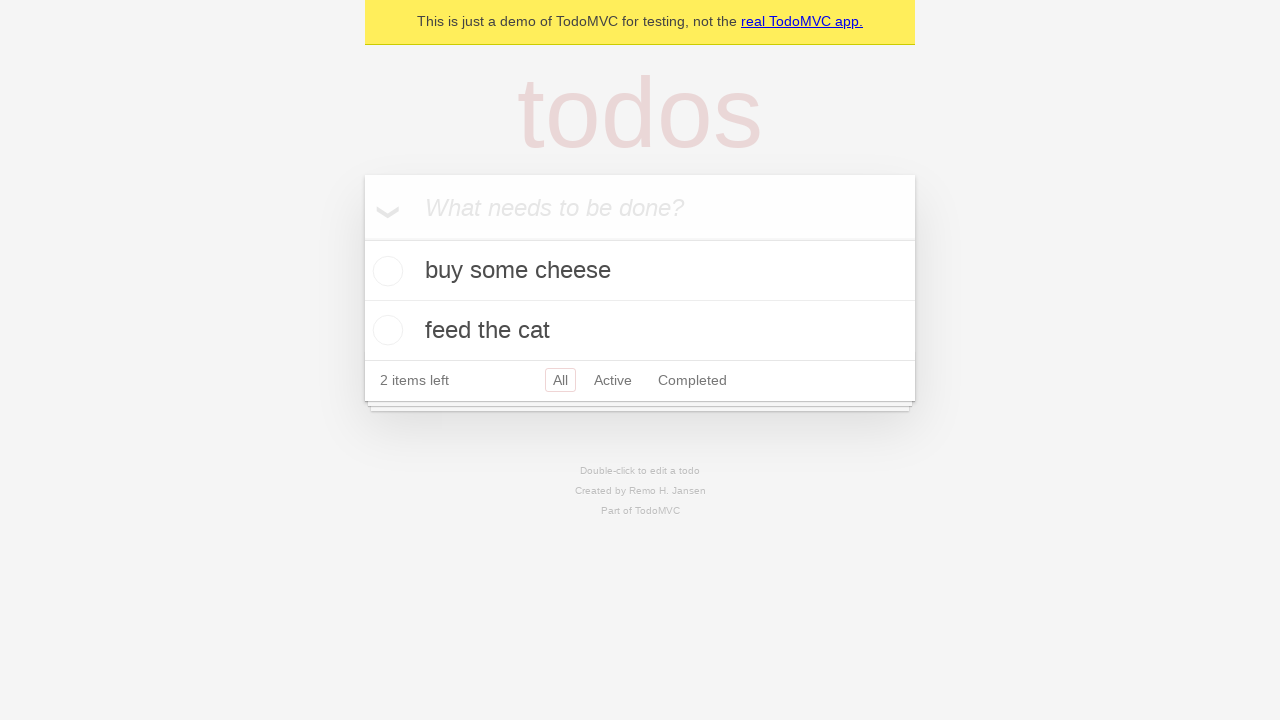

Filled todo input with 'book a doctors appointment' on internal:attr=[placeholder="What needs to be done?"i]
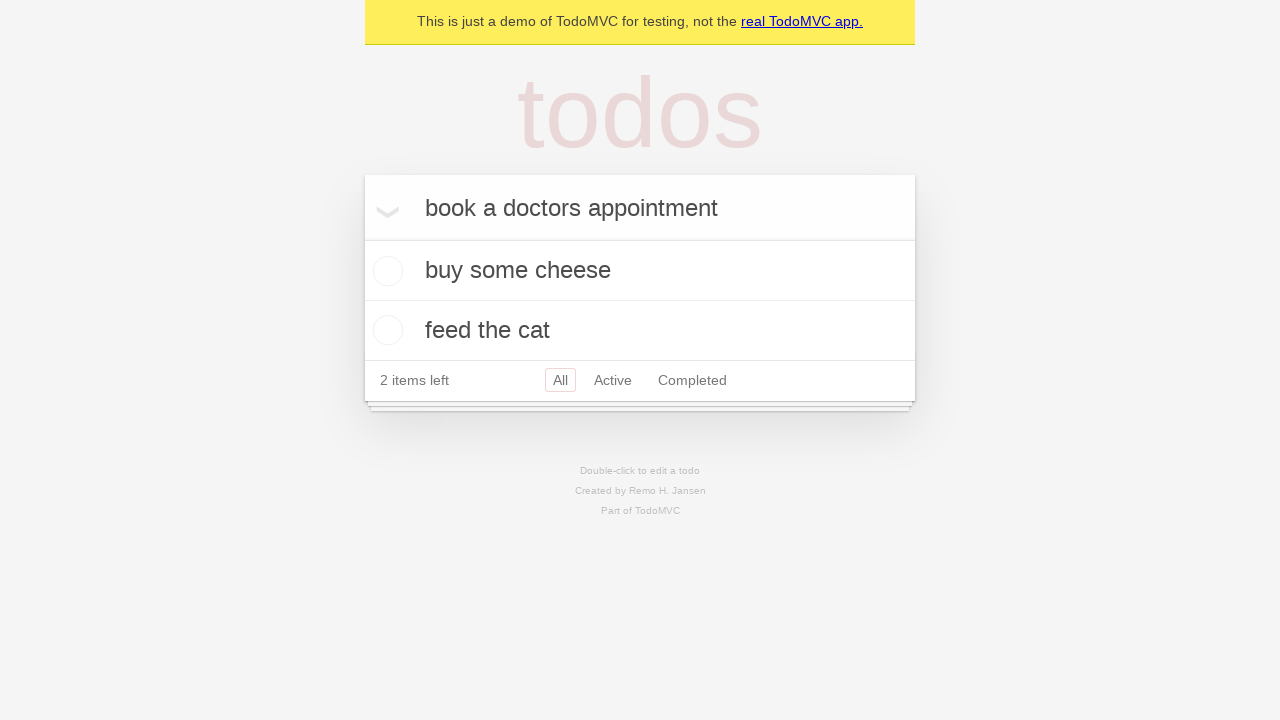

Pressed Enter to add 'book a doctors appointment' to todo list on internal:attr=[placeholder="What needs to be done?"i]
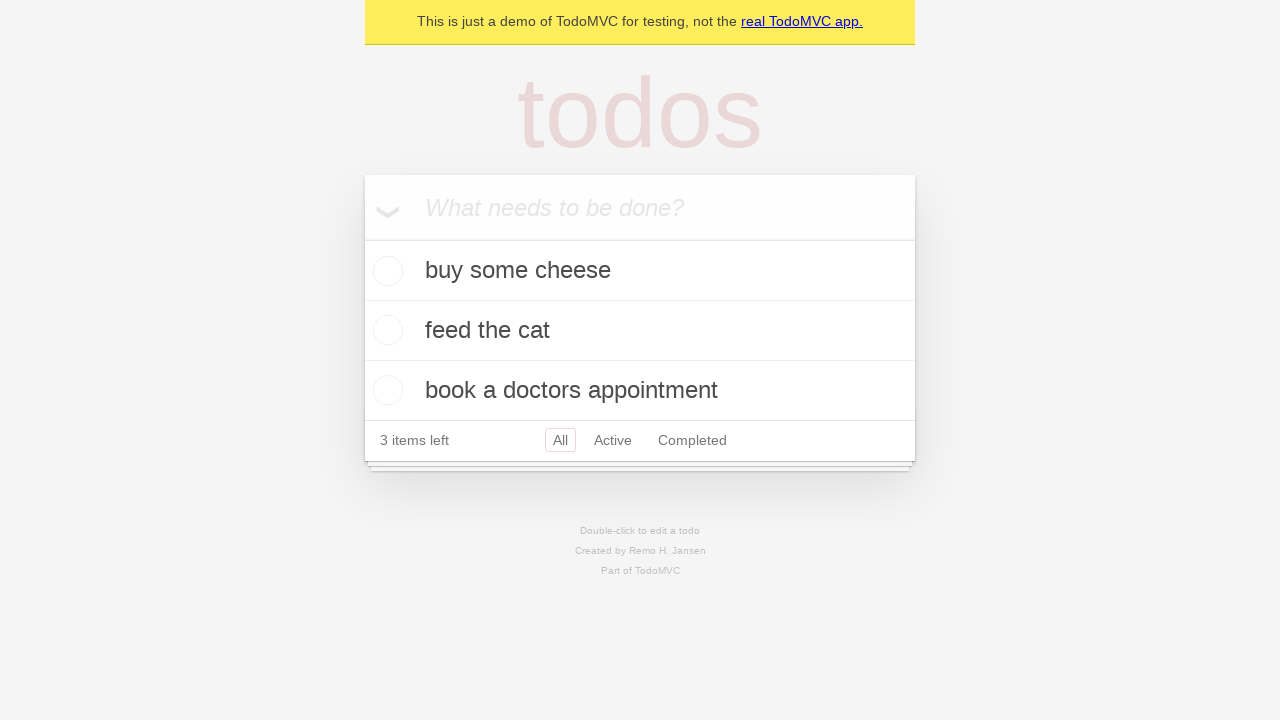

All three todo items loaded successfully
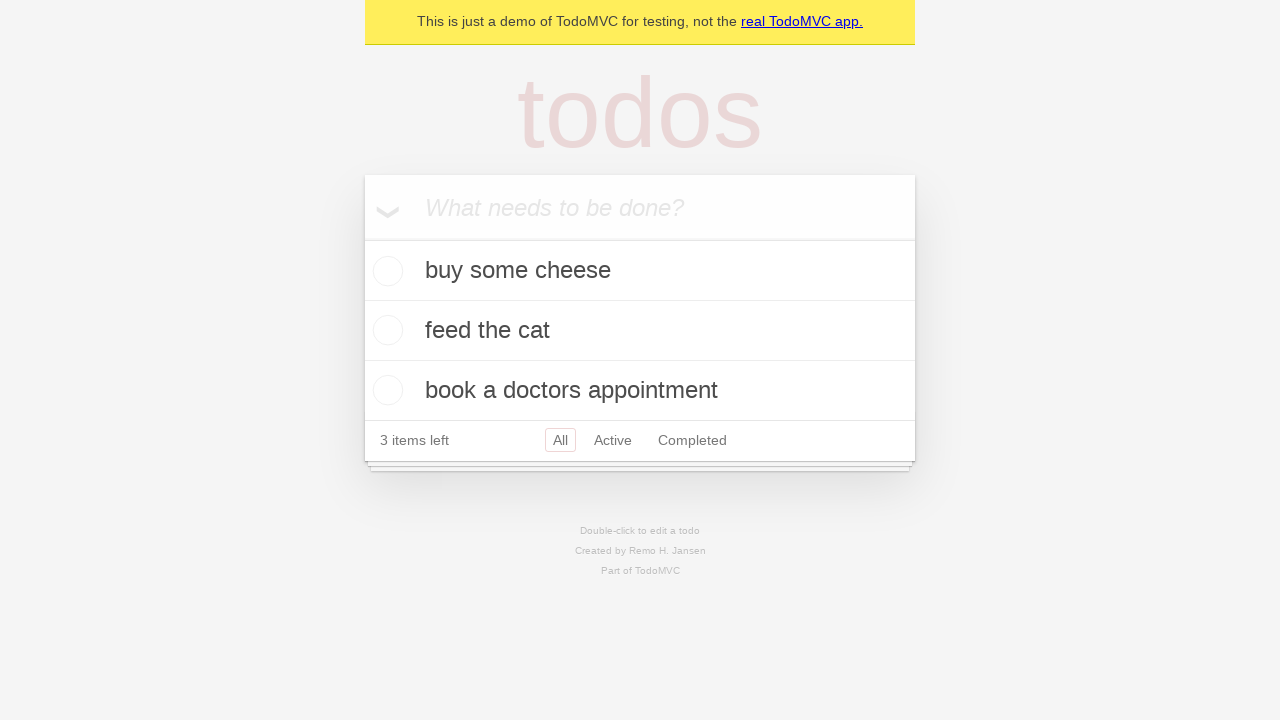

Checked the second todo item (feed the cat) at (385, 330) on internal:testid=[data-testid="todo-item"s] >> nth=1 >> internal:role=checkbox
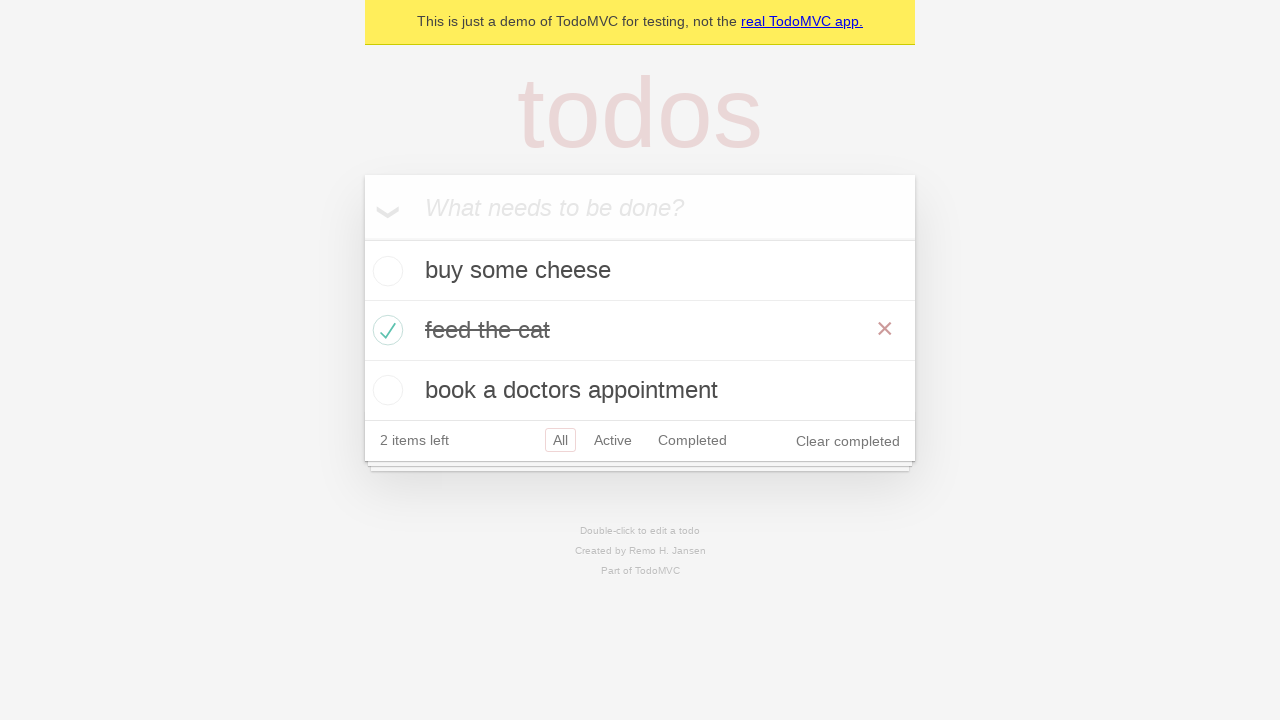

Clicked Completed filter to display only completed items at (692, 440) on internal:role=link[name="Completed"i]
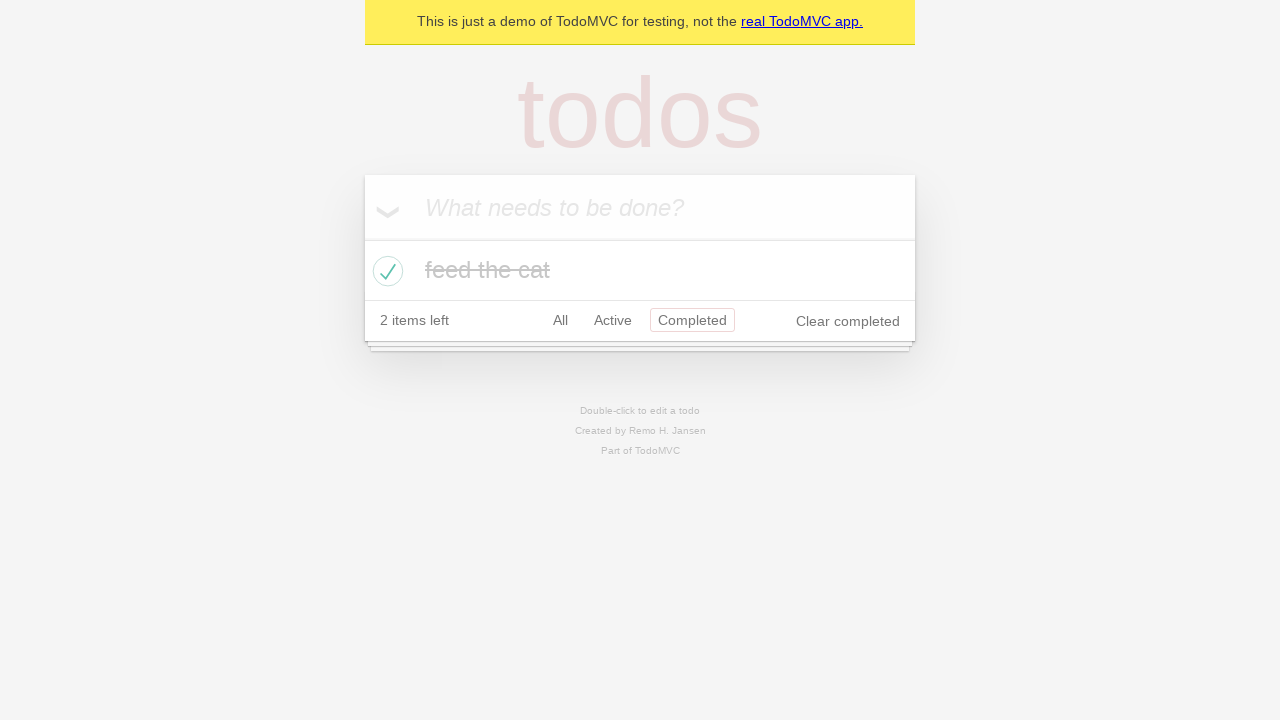

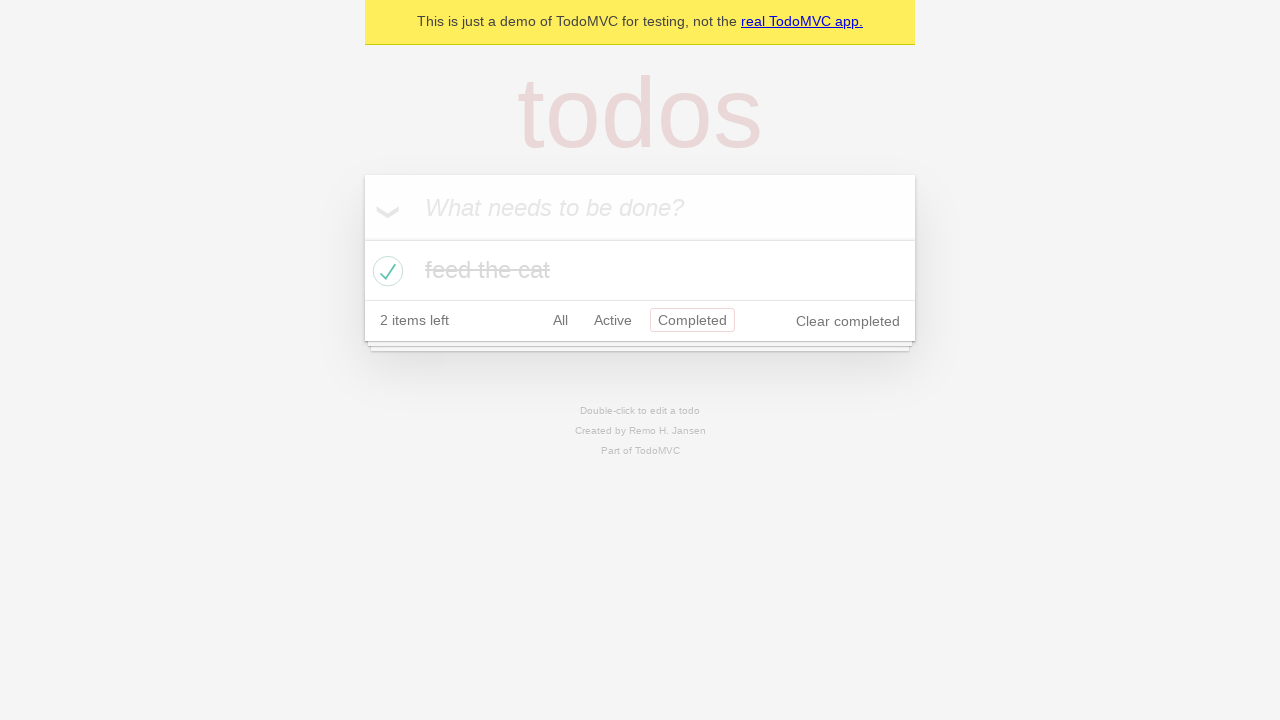